Tests various link interactions on a practice page including clicking a dashboard link, navigating back, clicking a broken link to verify error handling, and counting links on the page

Starting URL: https://leafground.com/link.xhtml

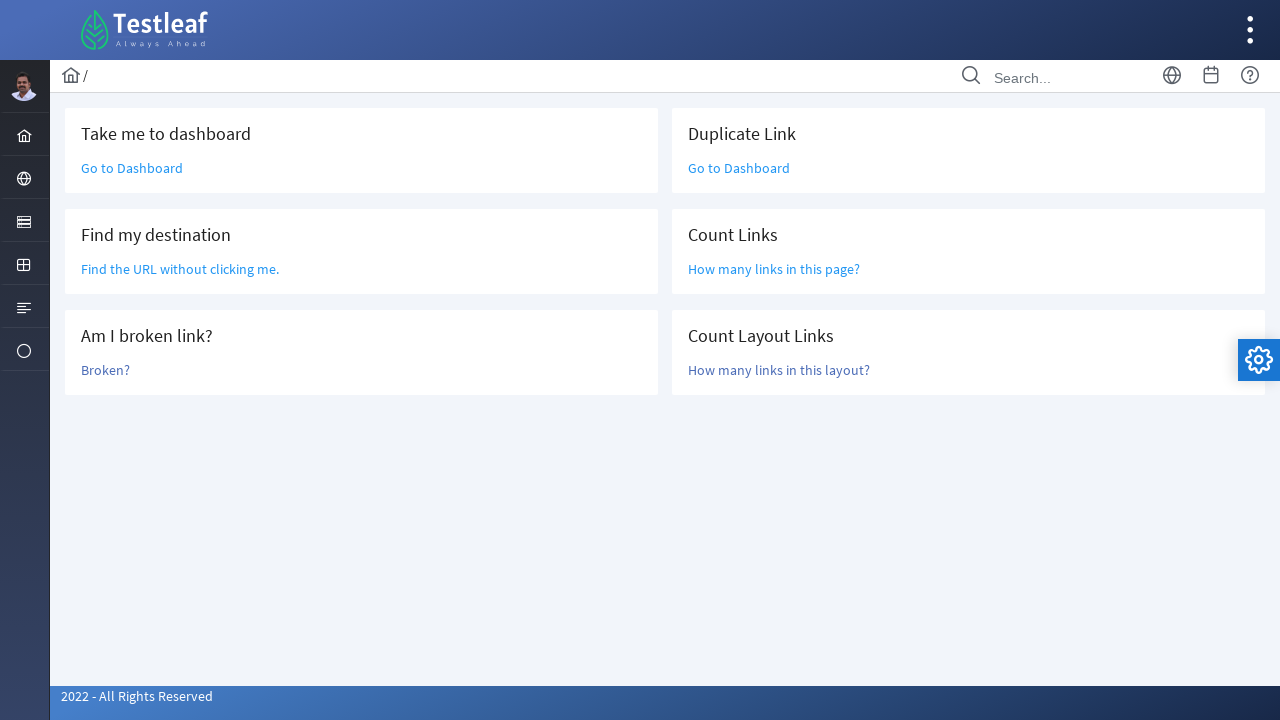

Clicked on Dashboard link at (132, 168) on xpath=//div/a[contains(text(),'Dashboard')]
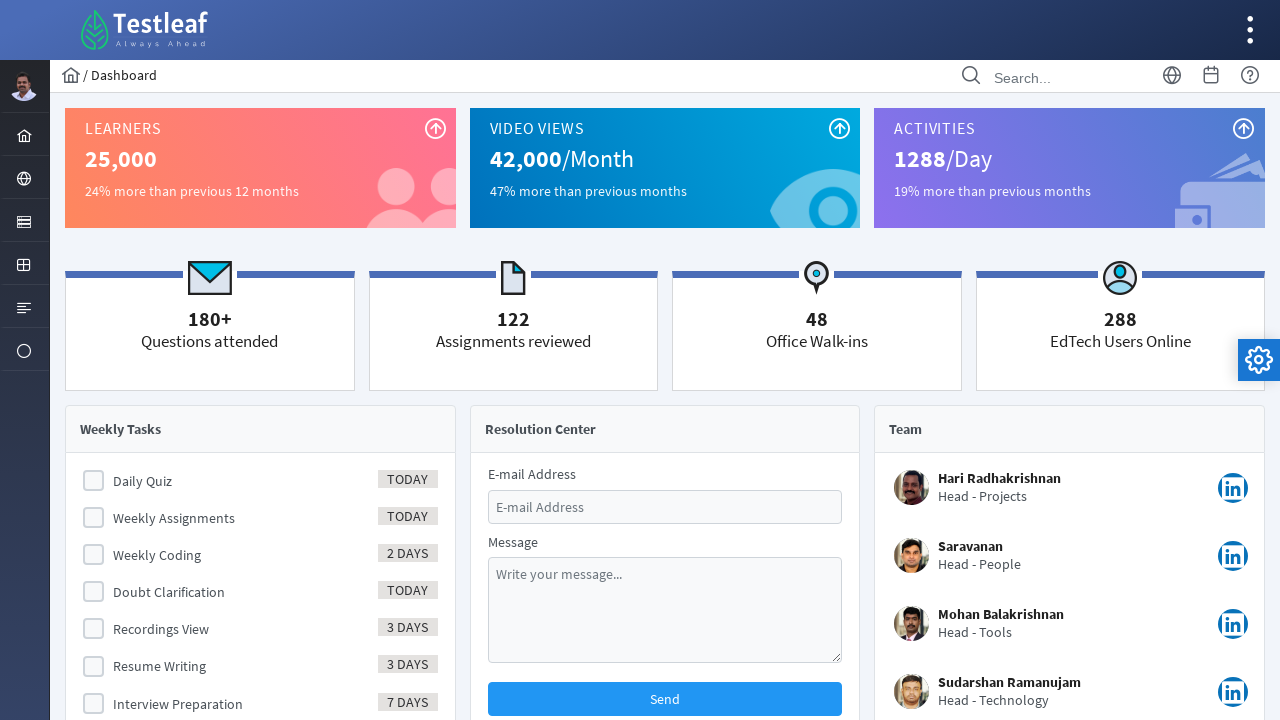

Navigated back to link practice page
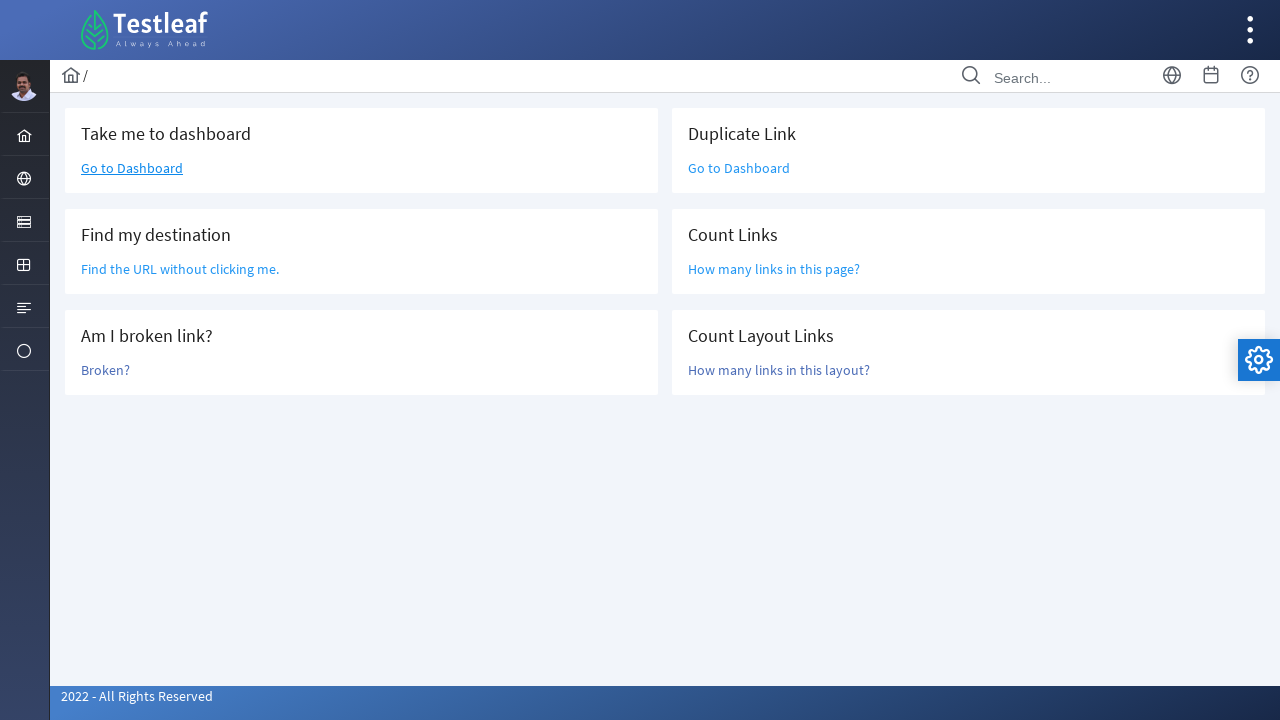

Waited for 'Find my destination' link to load
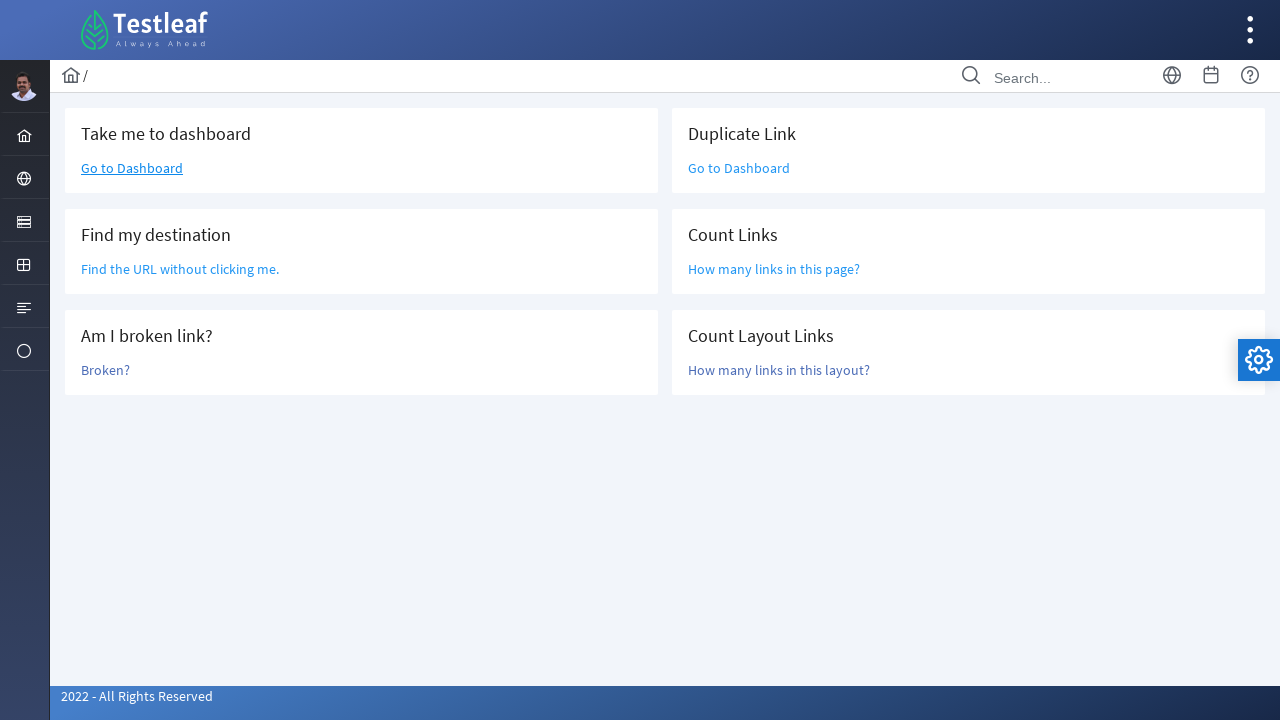

Clicked on broken link to verify error handling at (106, 370) on xpath=//h5[text()='Am I broken link?']/following-sibling::div/div/a
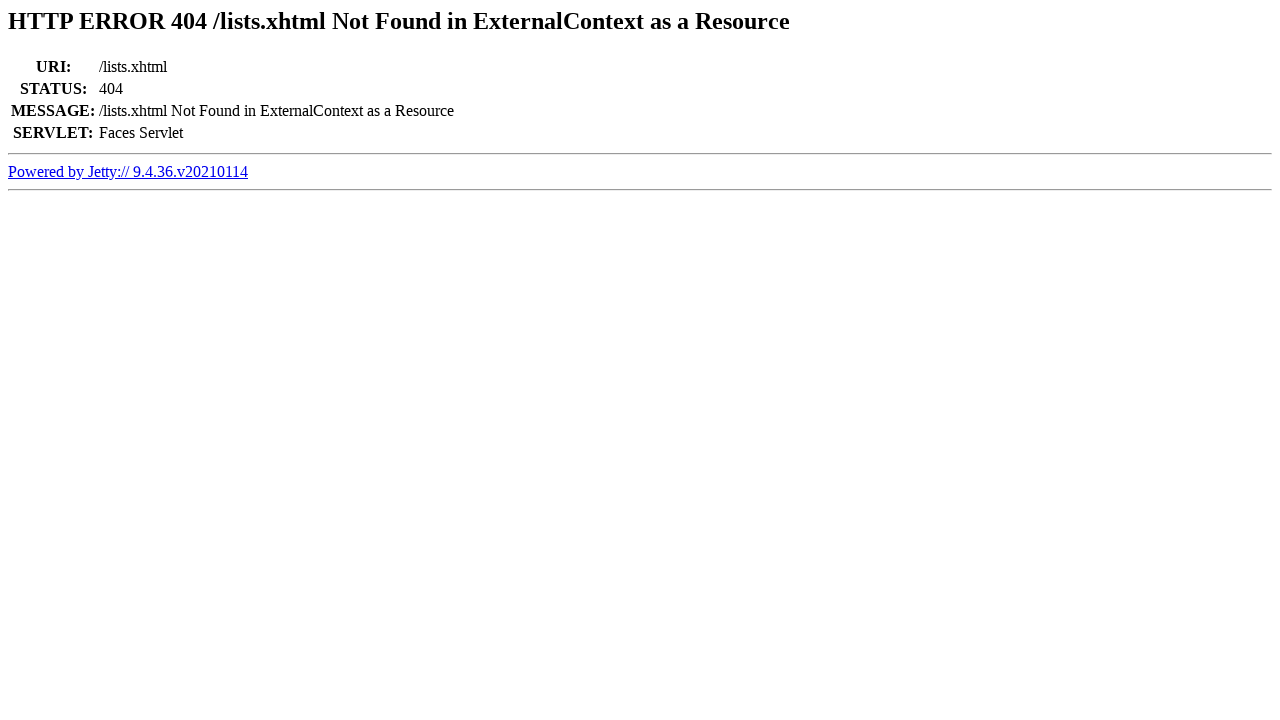

Error page loaded with h2 element visible
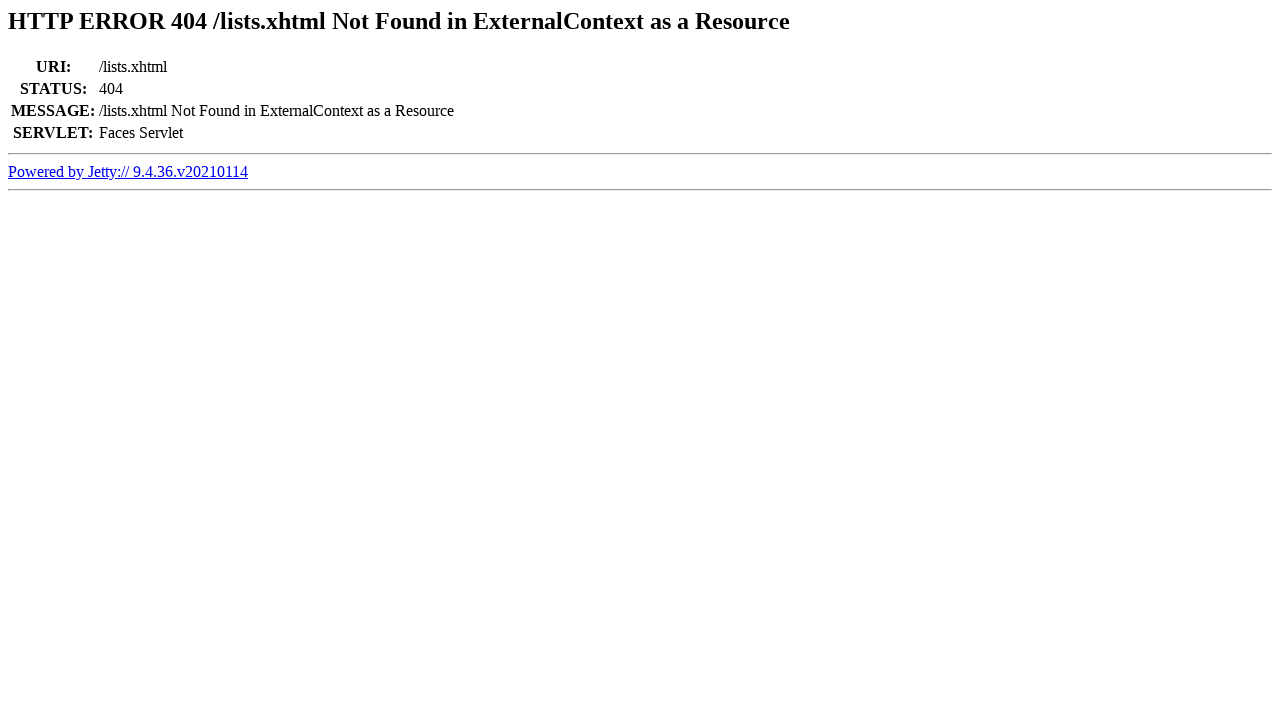

Navigated back to link practice page from error page
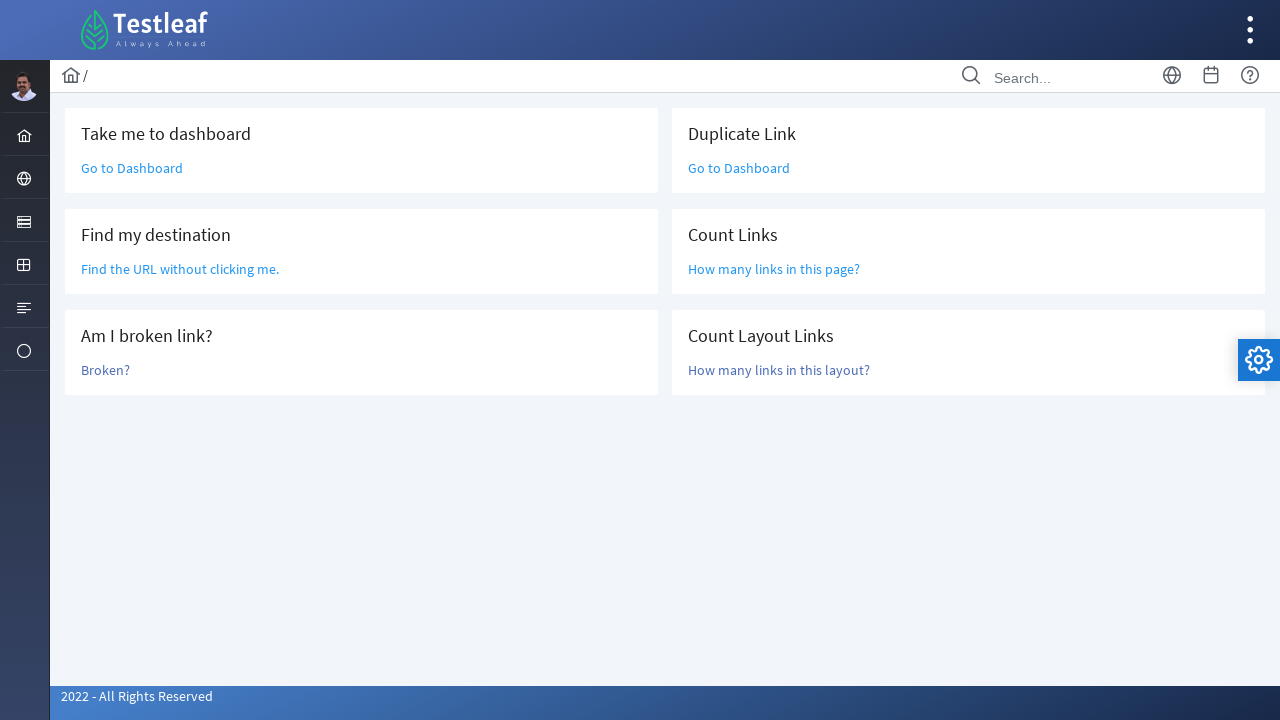

Waited for all links to be visible on the page
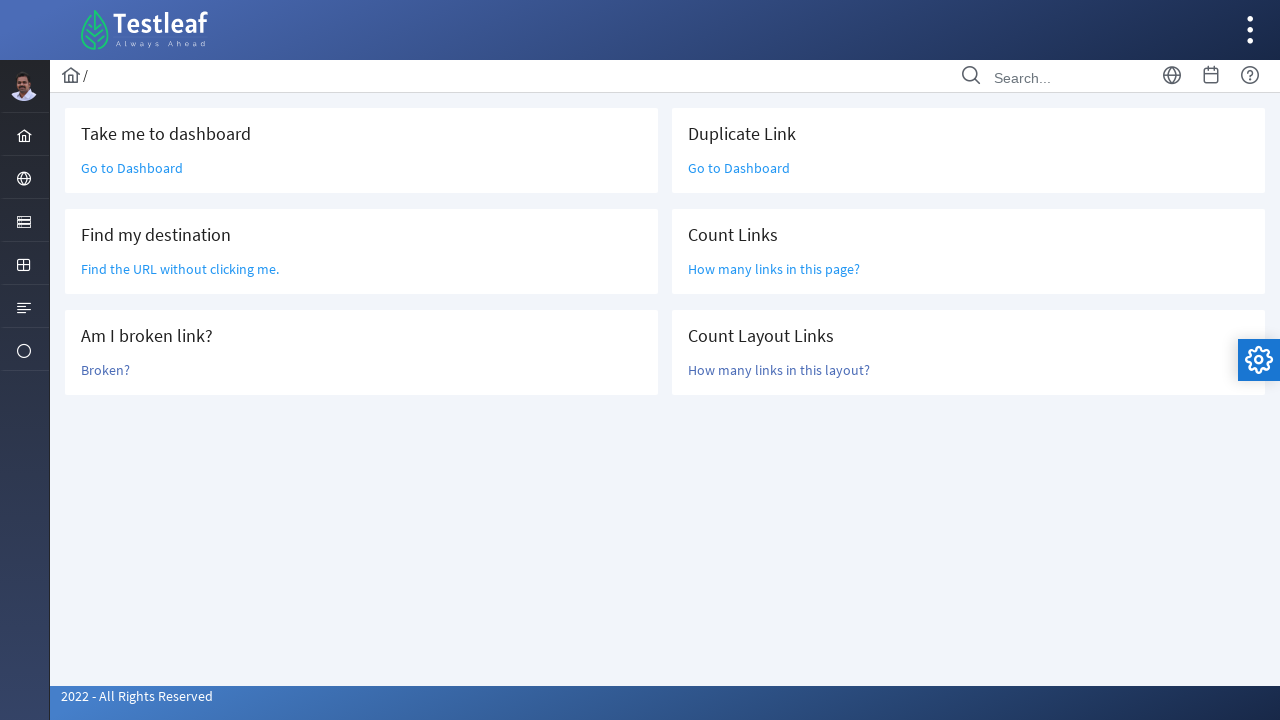

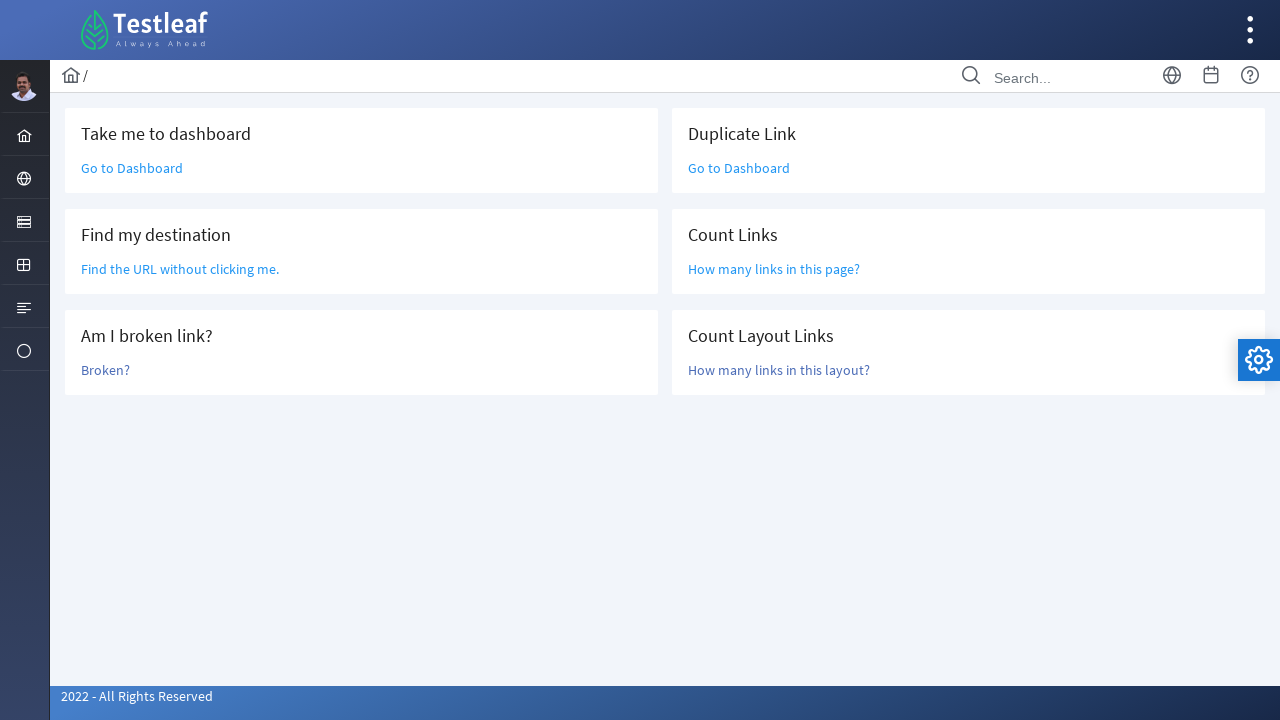